Tests the search functionality by searching for "Carlos Alberto" and verifying the search results page title

Starting URL: https://www.ifmg.edu.br/sabara

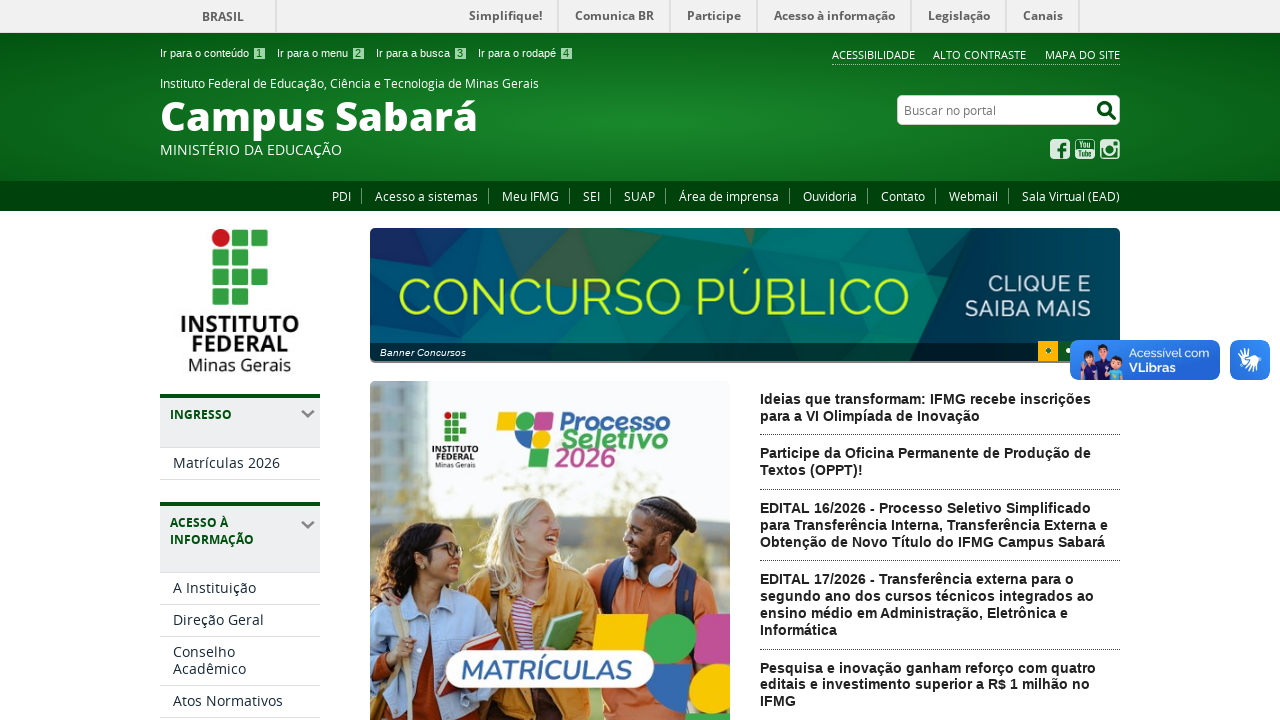

Filled search field with 'Carlos Alberto' on input[name='SearchableText']
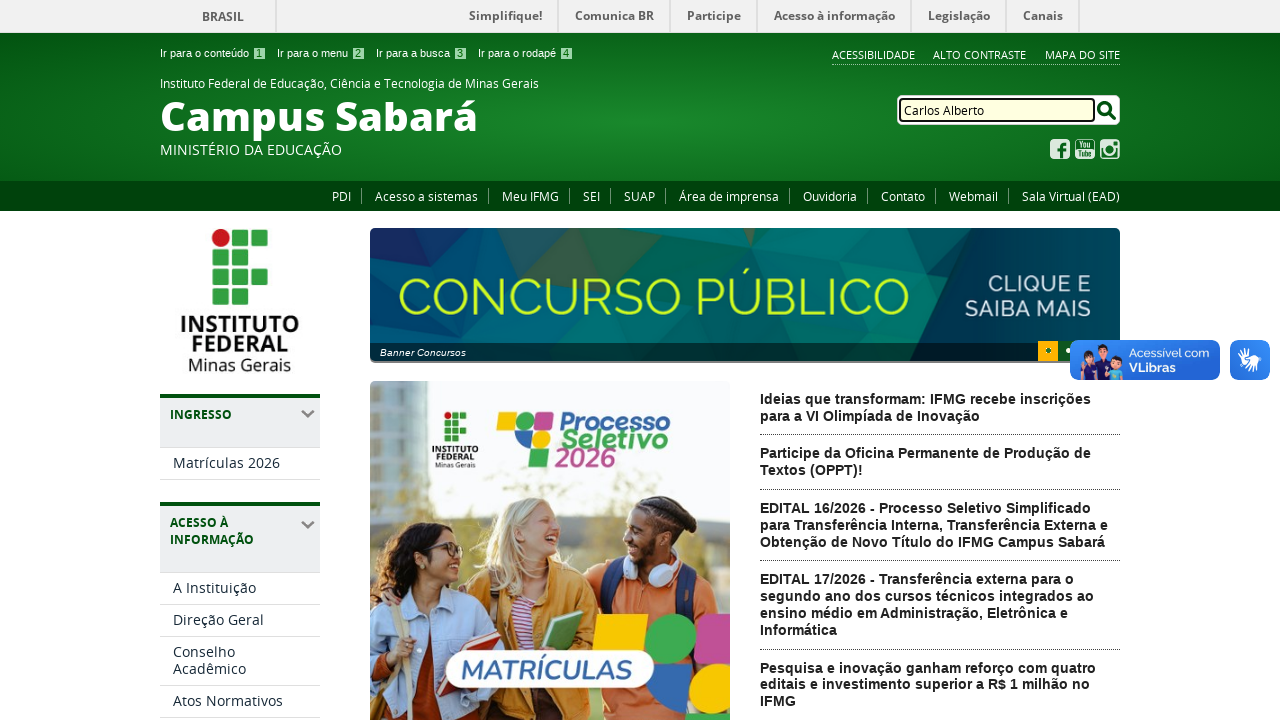

Pressed Enter to submit search on input[name='SearchableText']
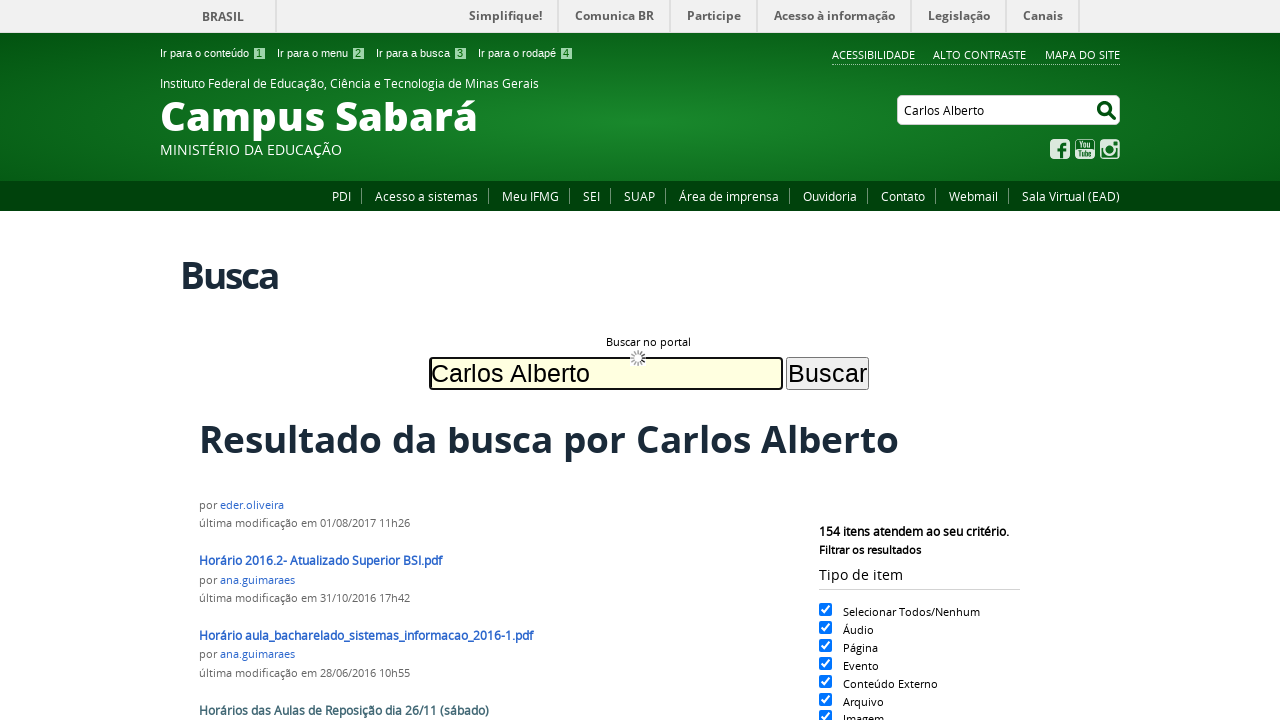

Search results page loaded
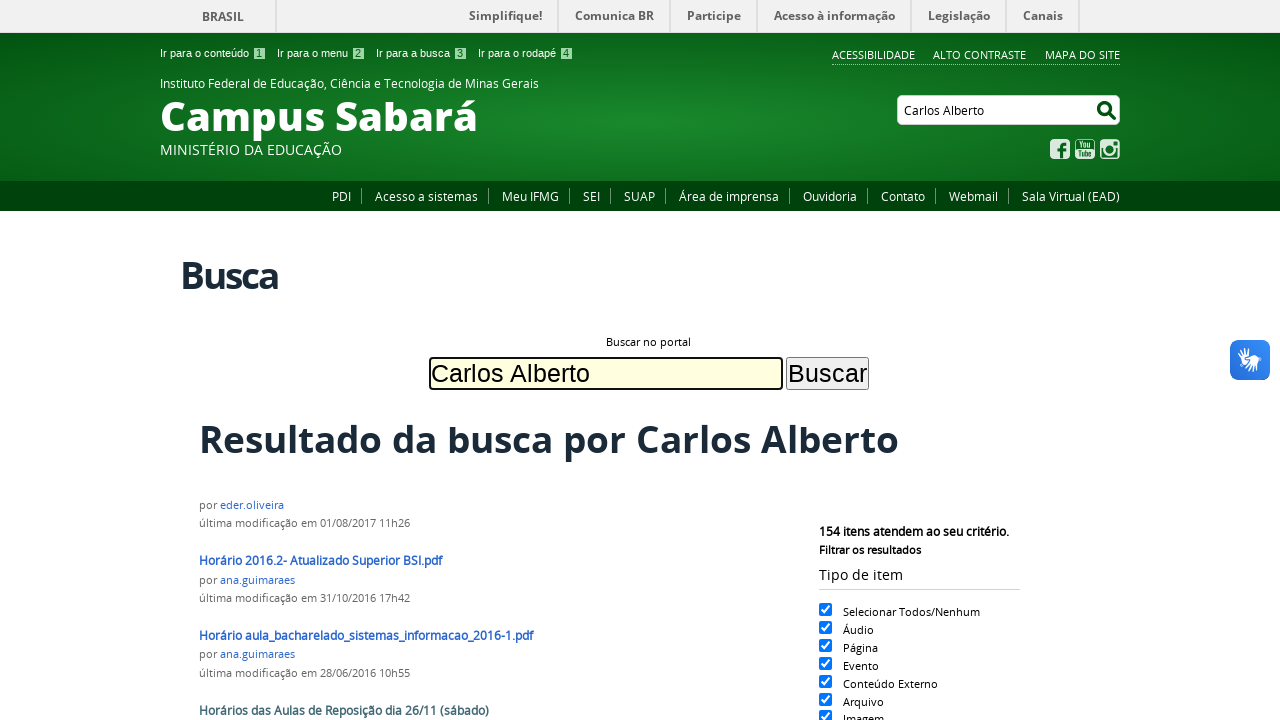

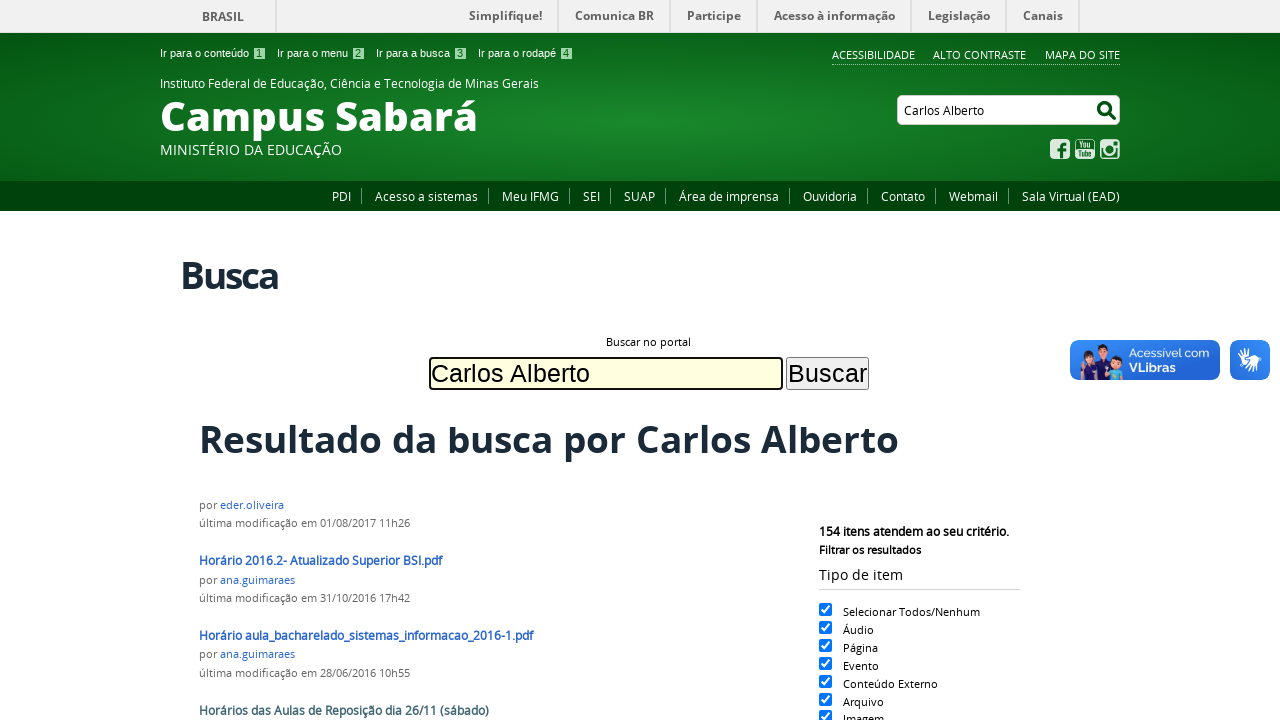